Tests number input functionality by entering a number, clicking the Result button to display it, verifying the displayed text, then clearing the result and verifying it's hidden.

Starting URL: https://uljanovs.github.io/site/examples/actions

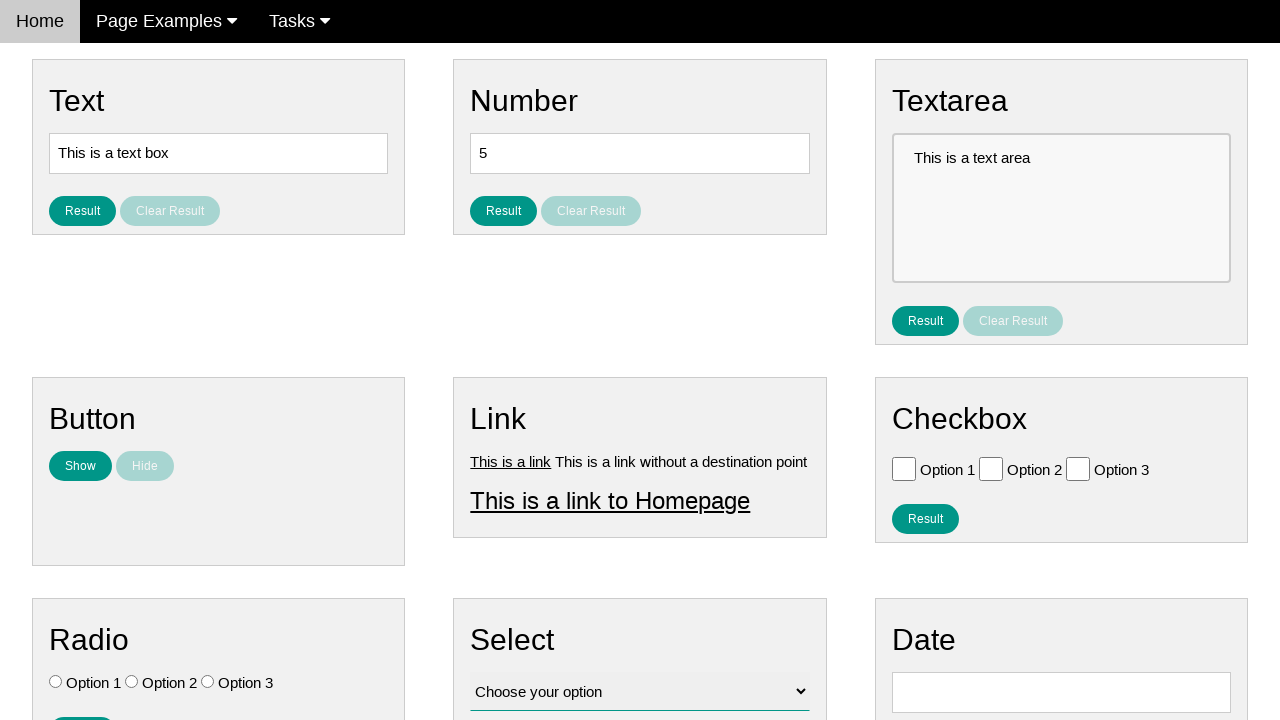

Entered '123' into the number input field on #number
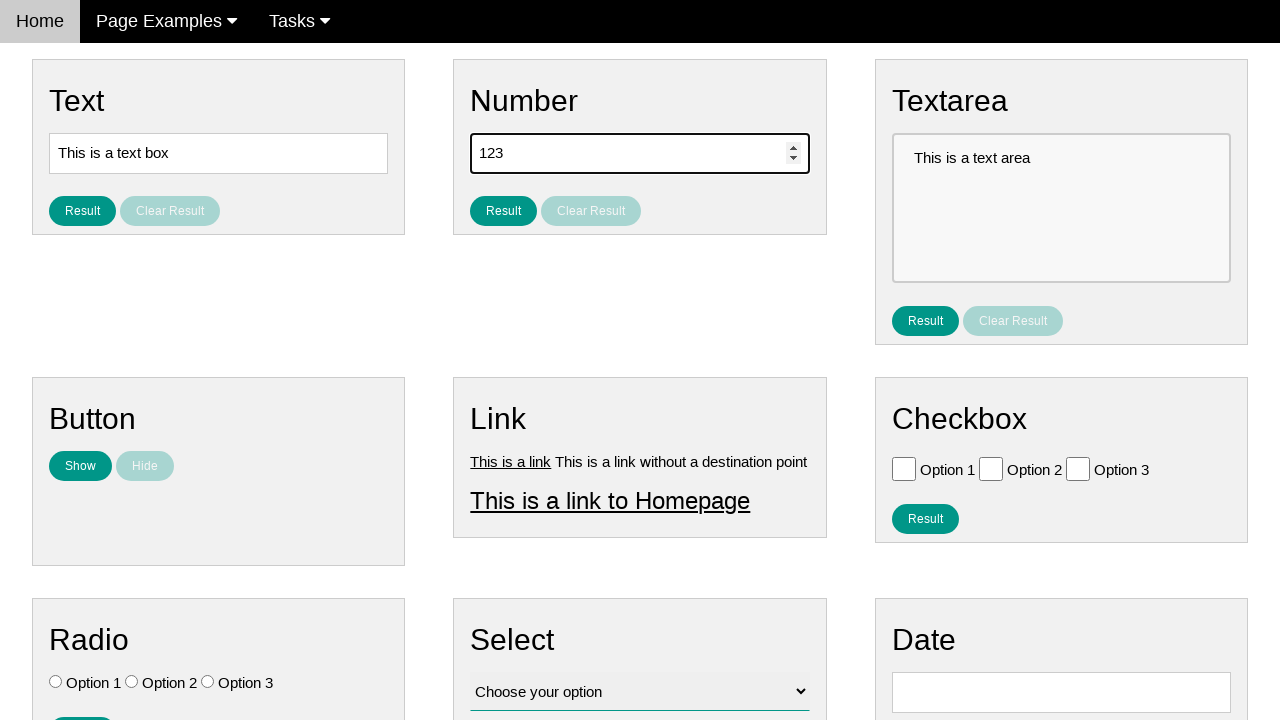

Verified that Clear Result button is disabled
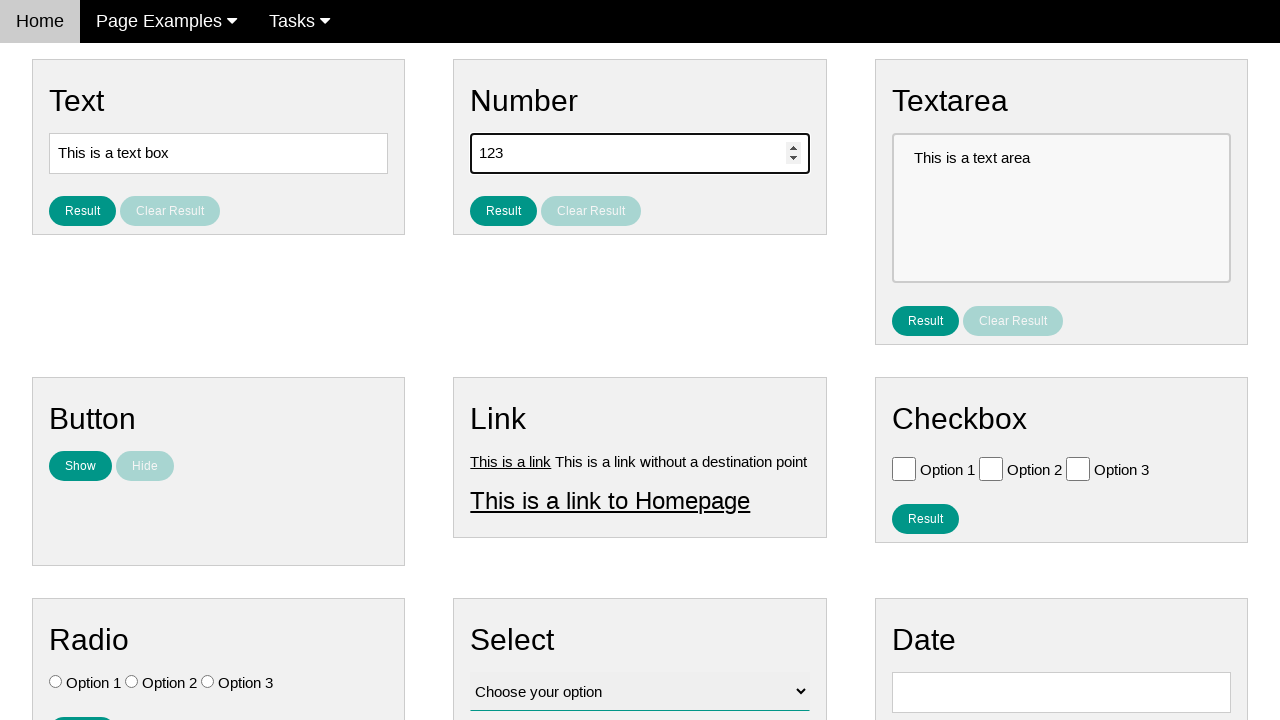

Verified that result text is not visible
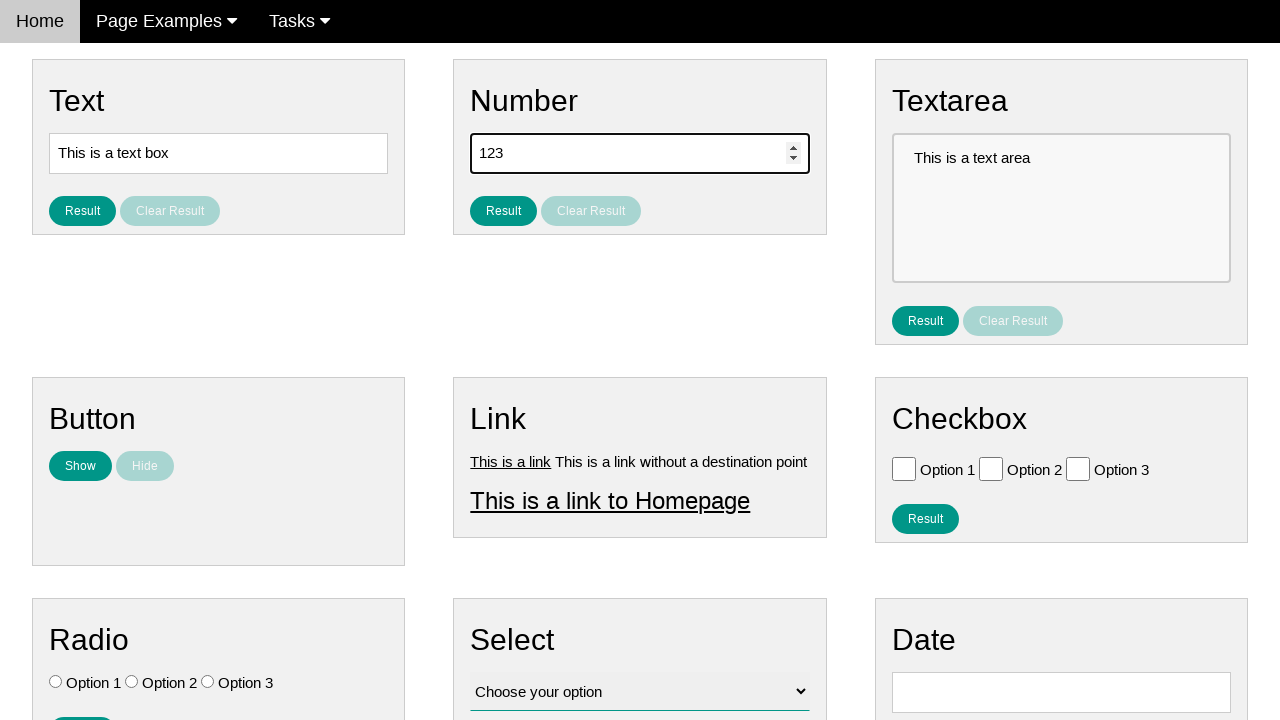

Clicked the Result button to display the number at (504, 211) on #result_button_number
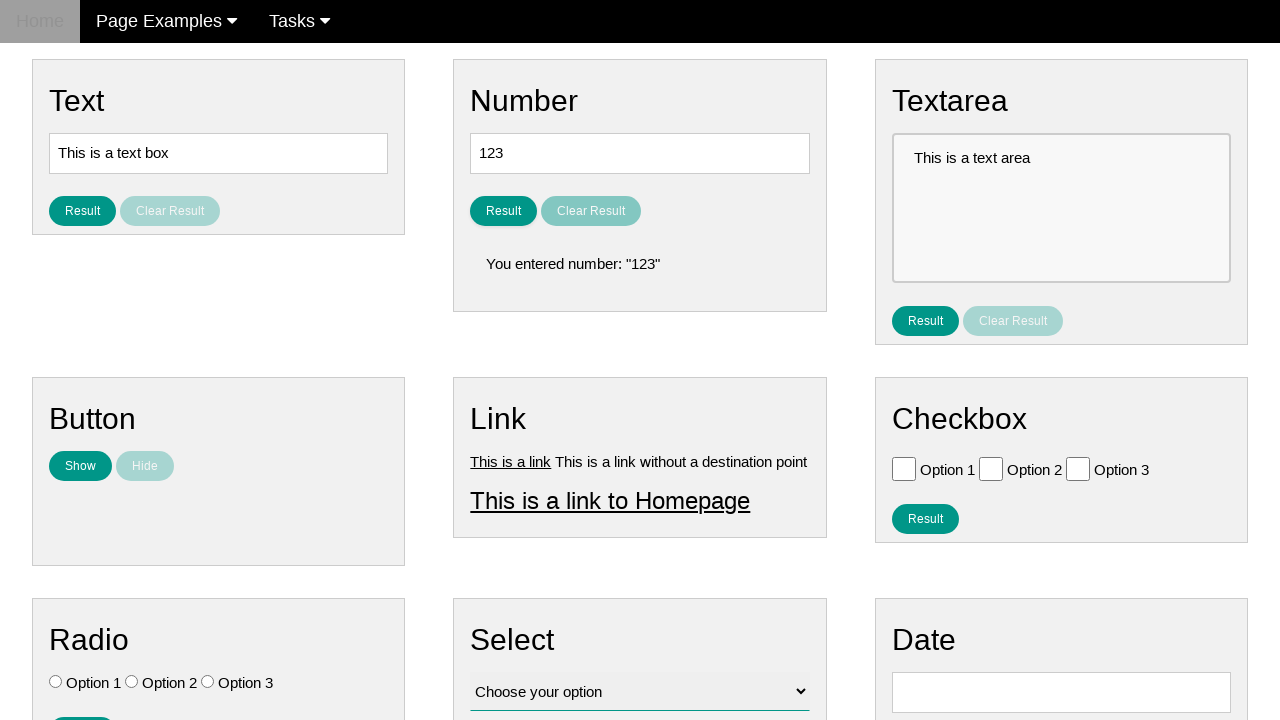

Verified that result text is now visible
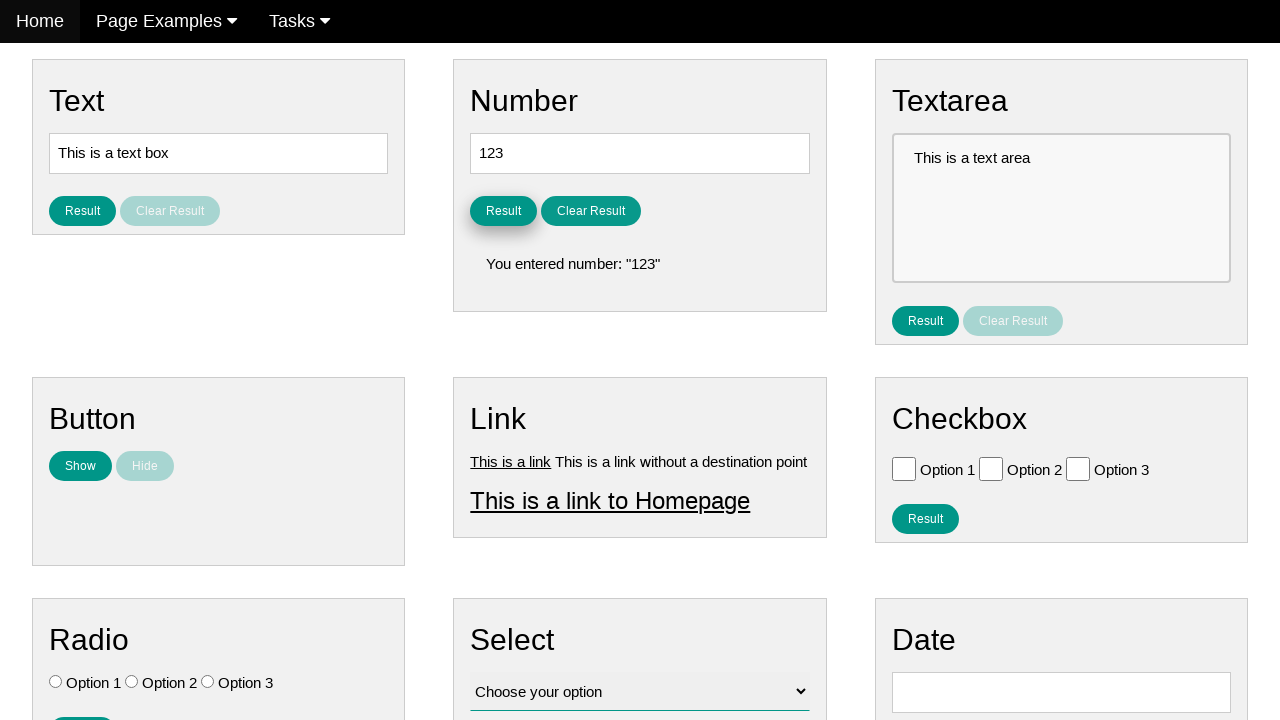

Verified that Clear Result button is now enabled
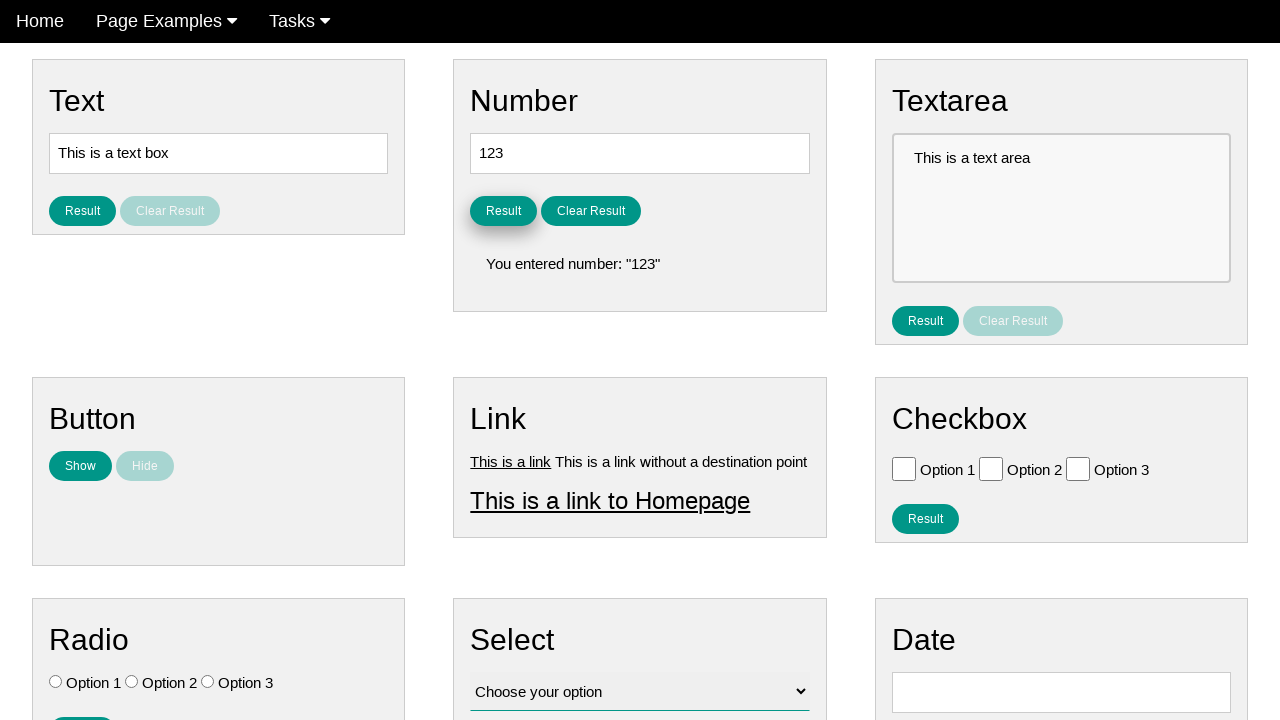

Clicked the Clear Result button at (591, 211) on #clear_result_button_number
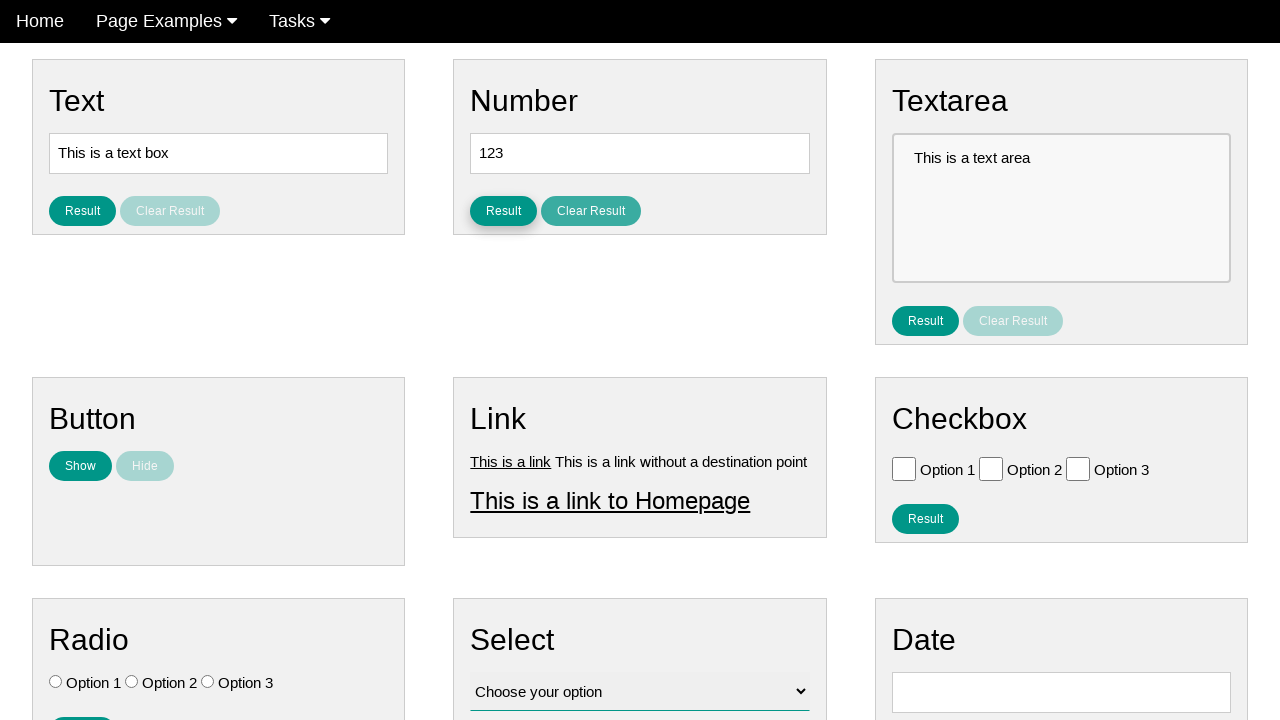

Verified that result text is no longer visible after clearing
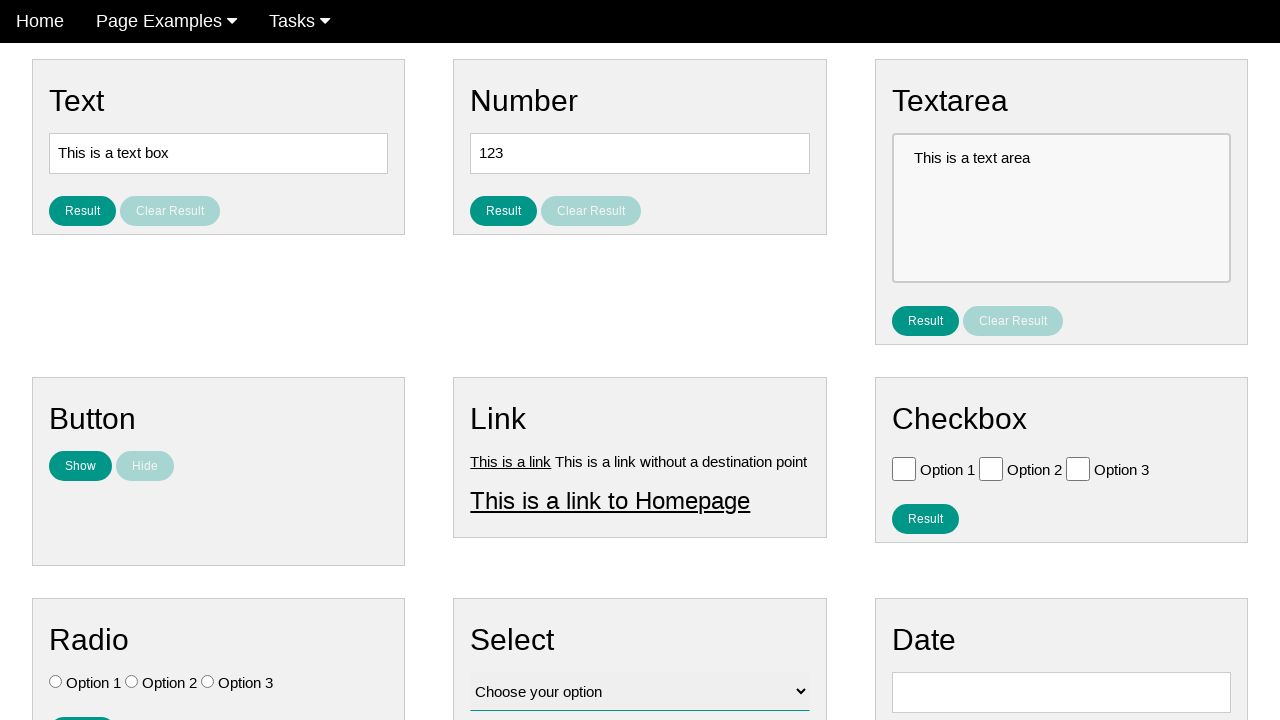

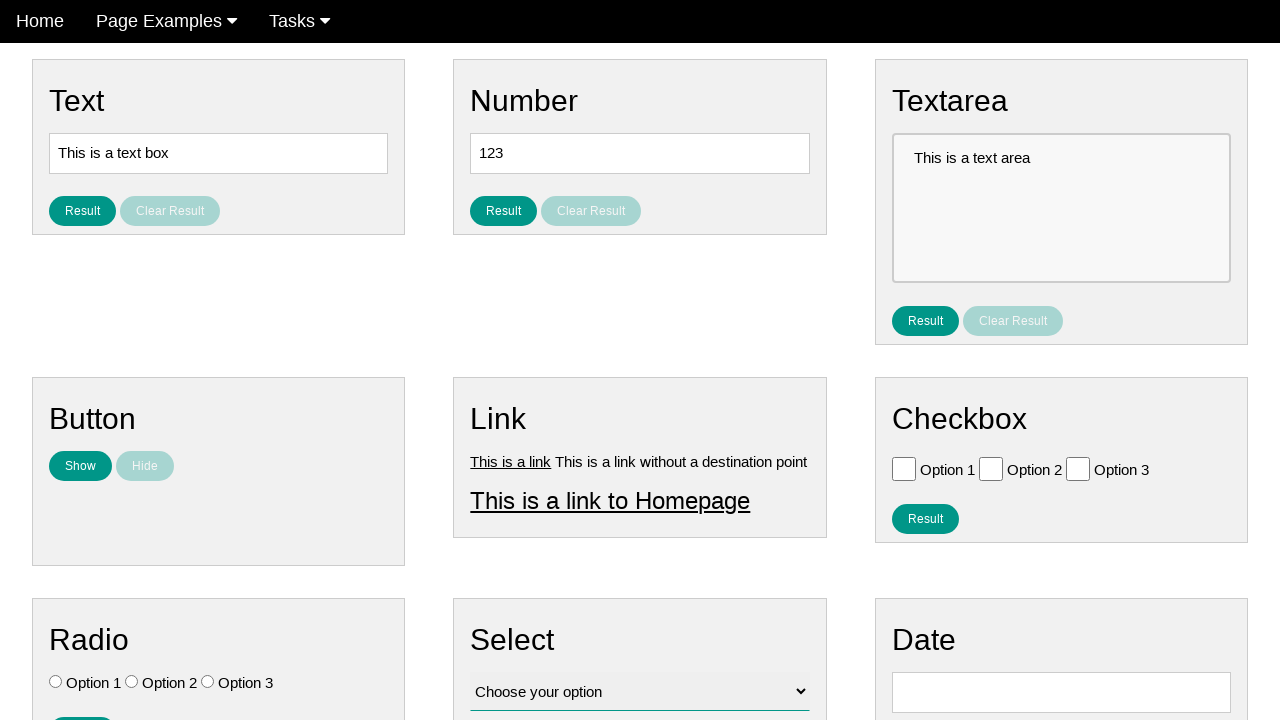